Simply navigates to the Itau bank homepage and immediately closes - minimal verification test

Starting URL: https://www.itau.com.br/

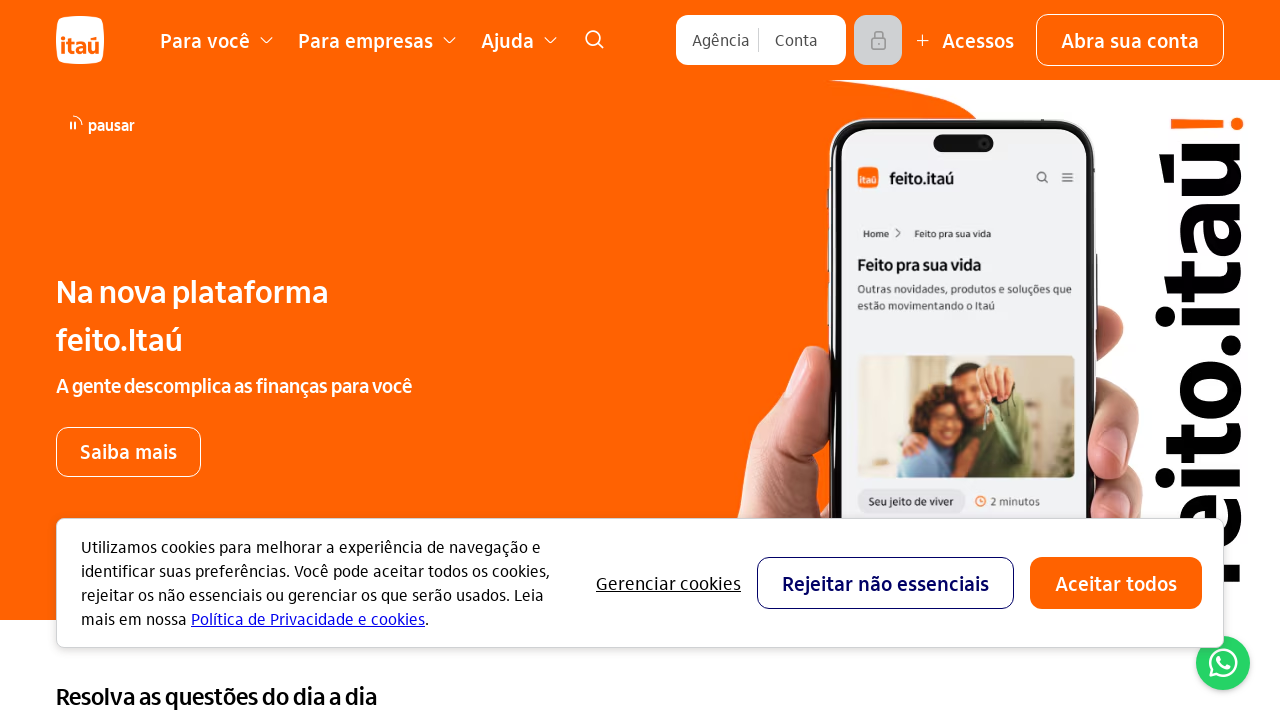

Waited for Itau bank homepage DOM to load
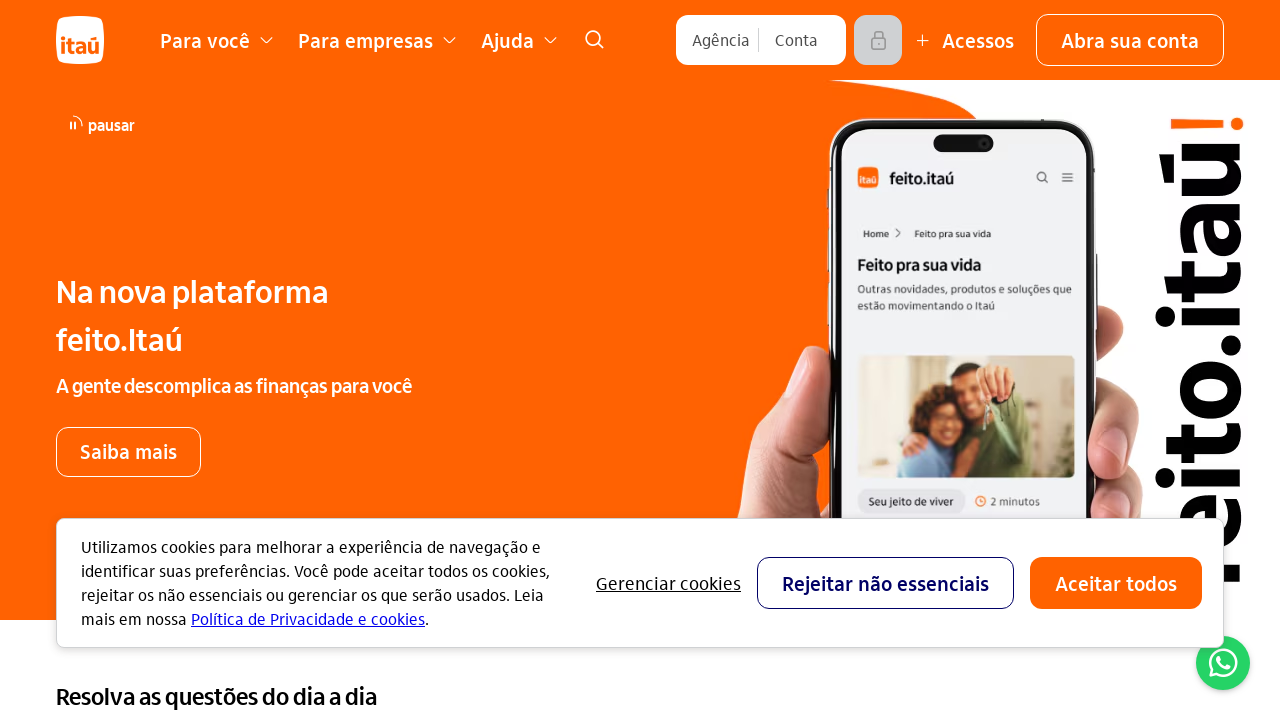

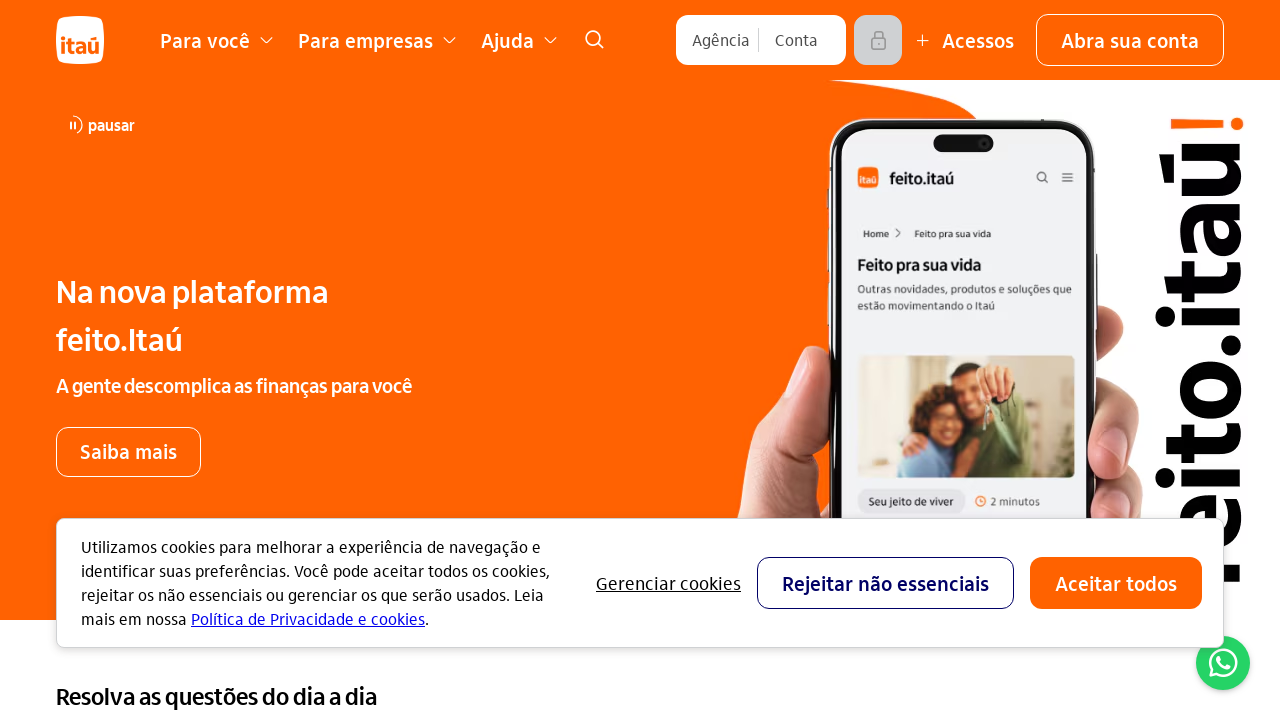